Tests that new todo items are appended to the bottom of the list by creating 3 items and verifying the count

Starting URL: https://demo.playwright.dev/todomvc

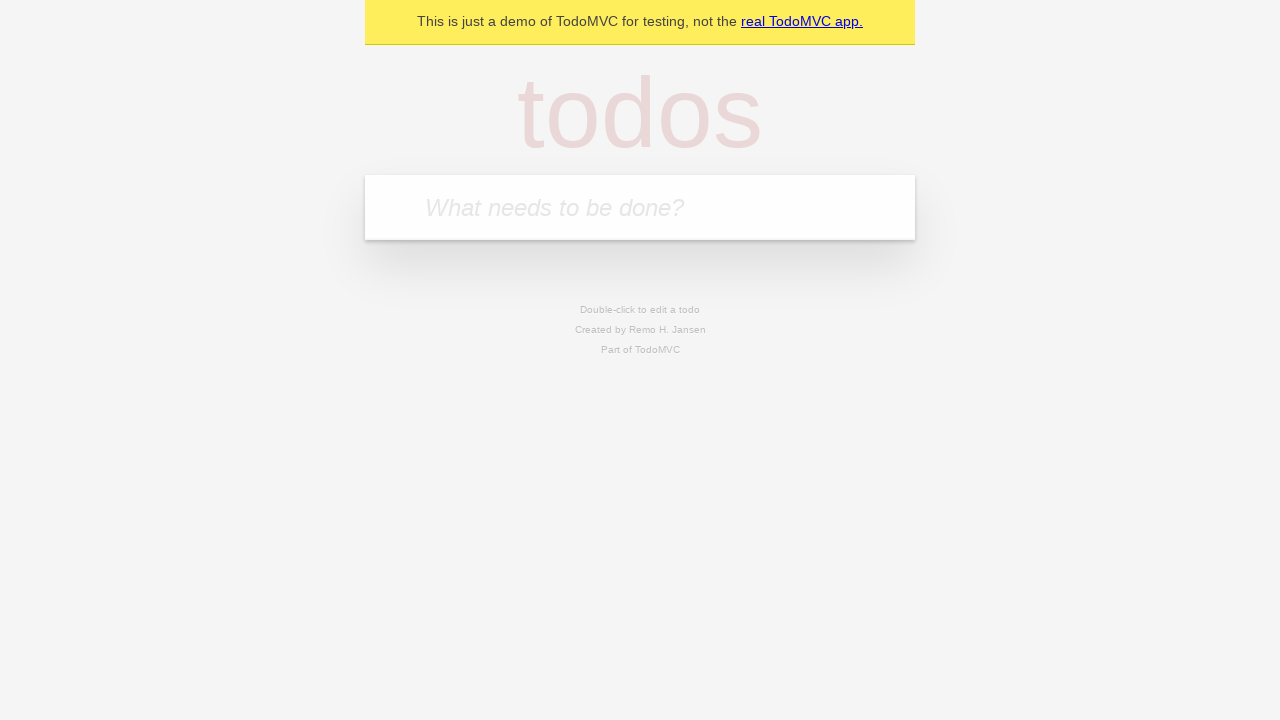

Located the 'What needs to be done?' input field
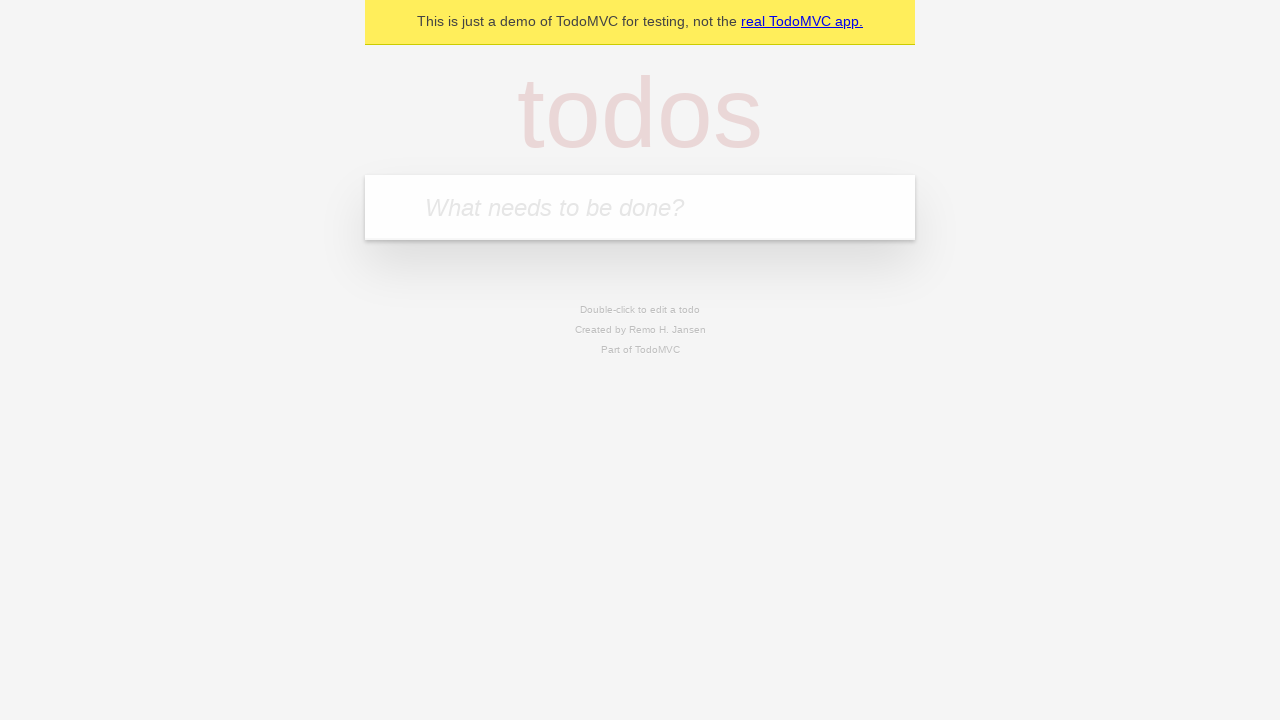

Filled input field with 'buy some cheese' on internal:attr=[placeholder="What needs to be done?"i]
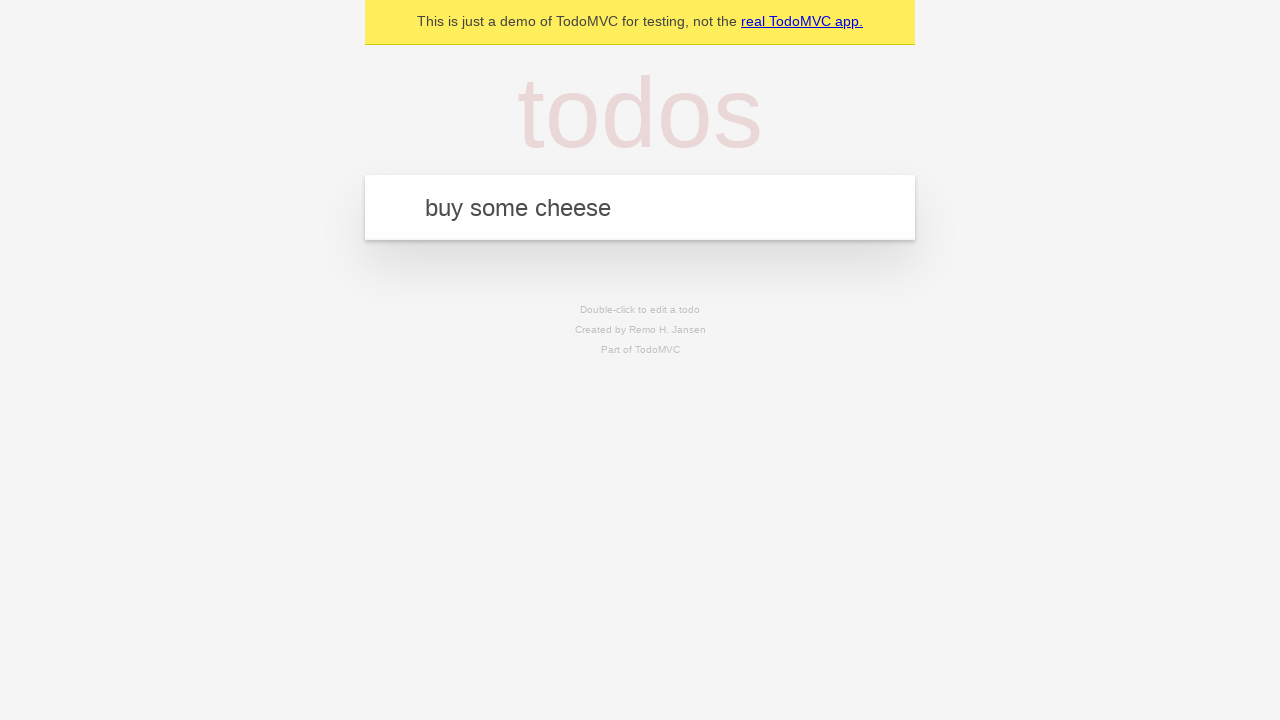

Pressed Enter to create todo item 'buy some cheese' on internal:attr=[placeholder="What needs to be done?"i]
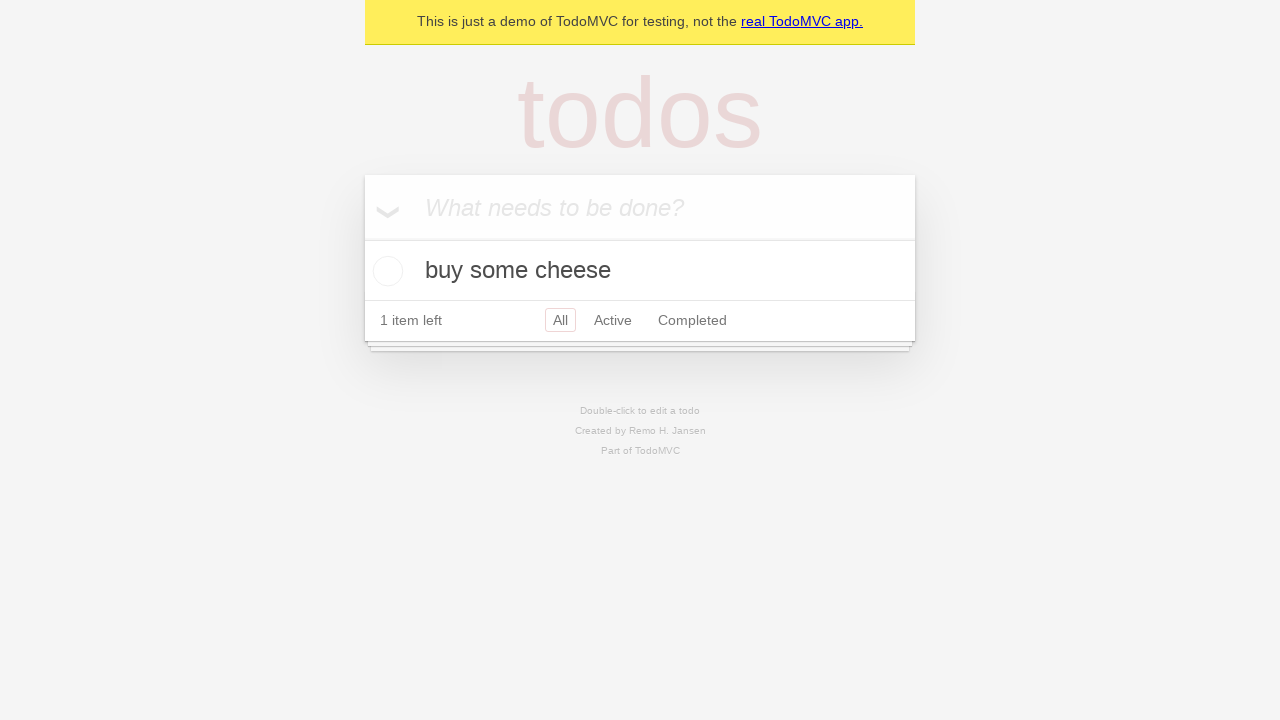

Filled input field with 'feed the cat' on internal:attr=[placeholder="What needs to be done?"i]
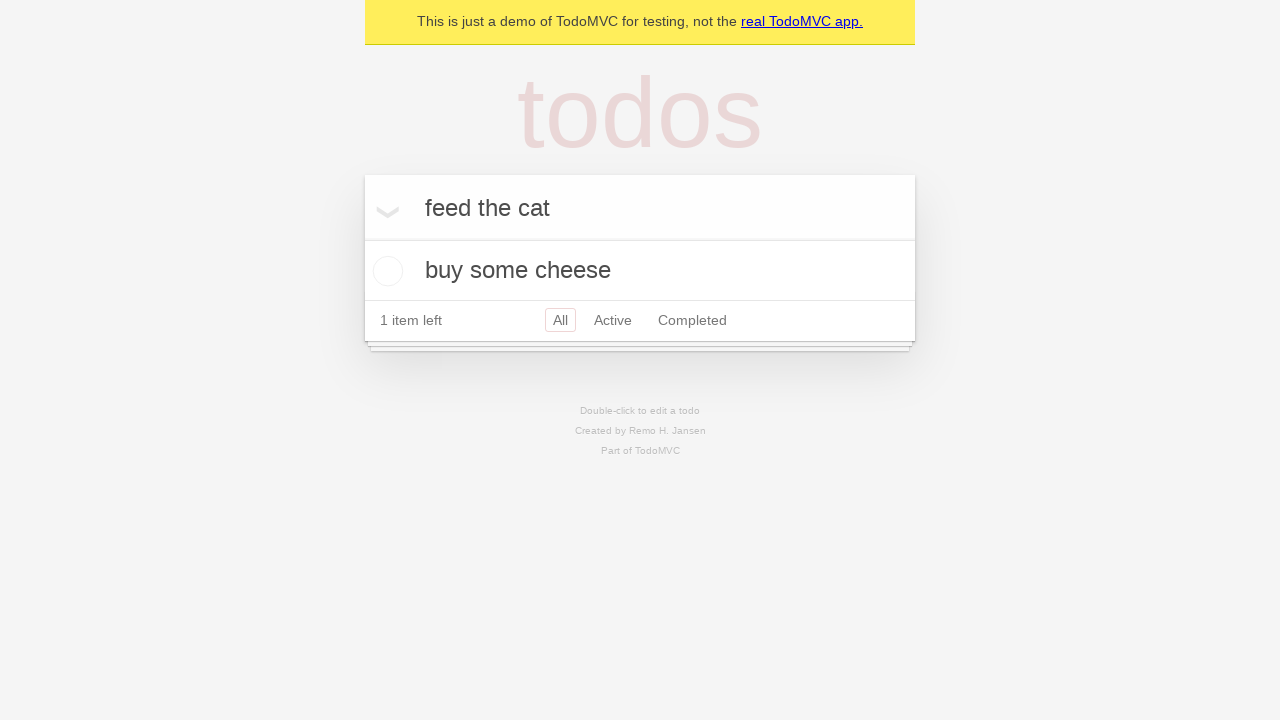

Pressed Enter to create todo item 'feed the cat' on internal:attr=[placeholder="What needs to be done?"i]
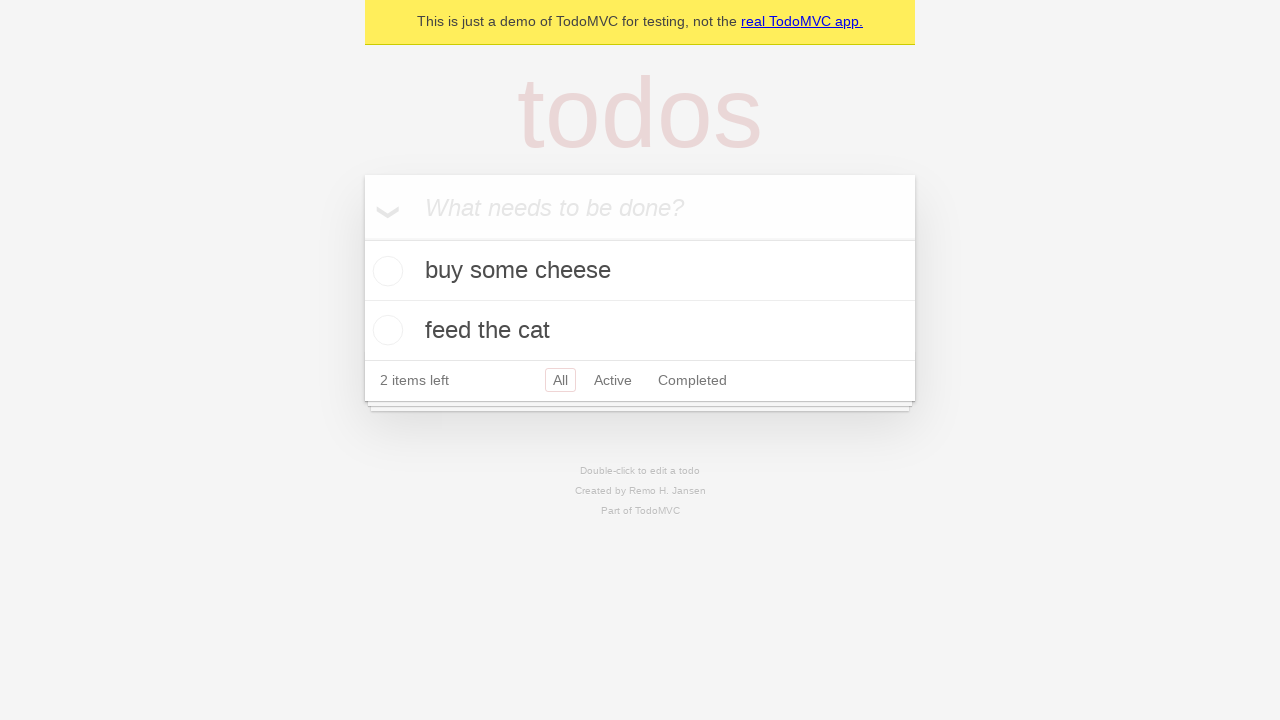

Filled input field with 'book a doctors appointment' on internal:attr=[placeholder="What needs to be done?"i]
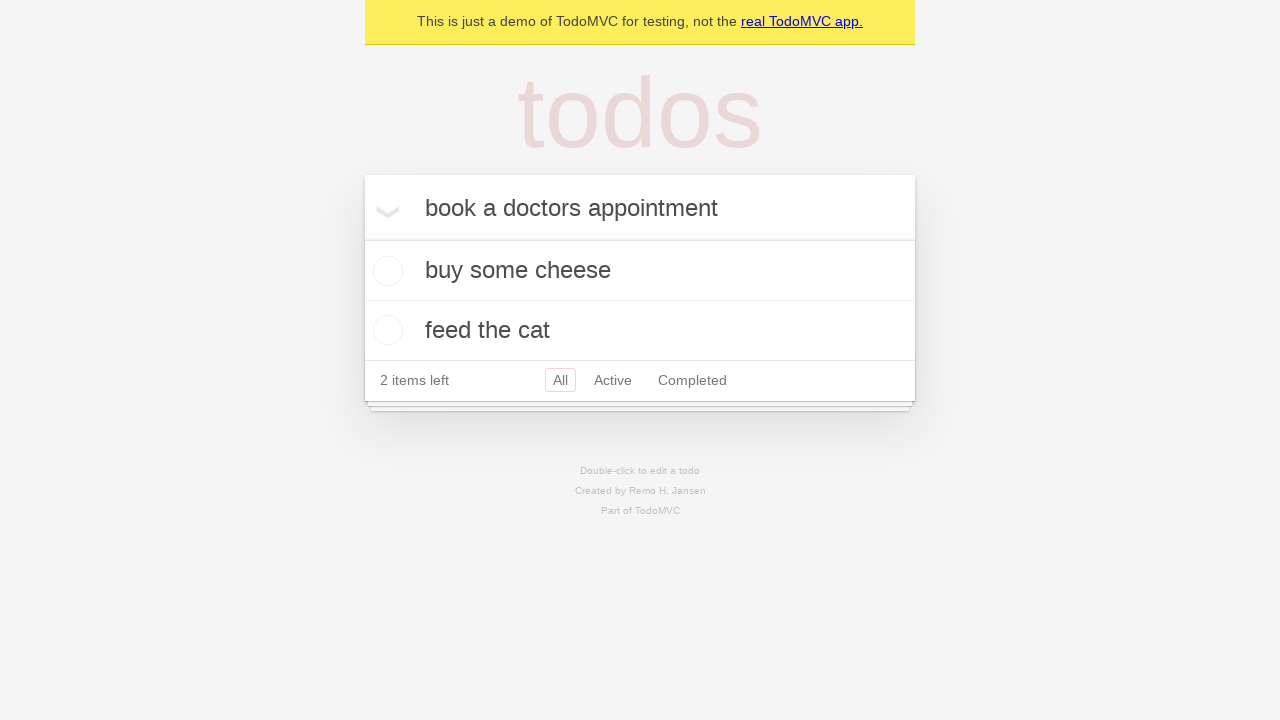

Pressed Enter to create todo item 'book a doctors appointment' on internal:attr=[placeholder="What needs to be done?"i]
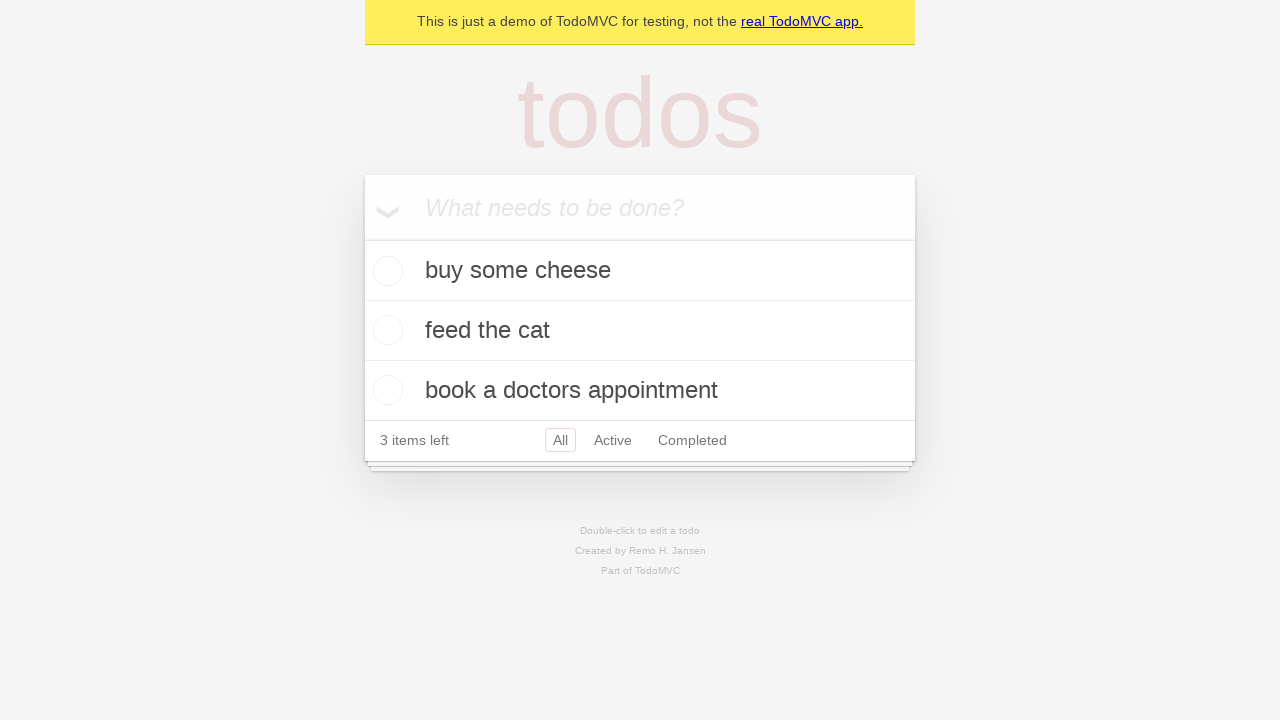

Verified all 3 todo items were created and displayed
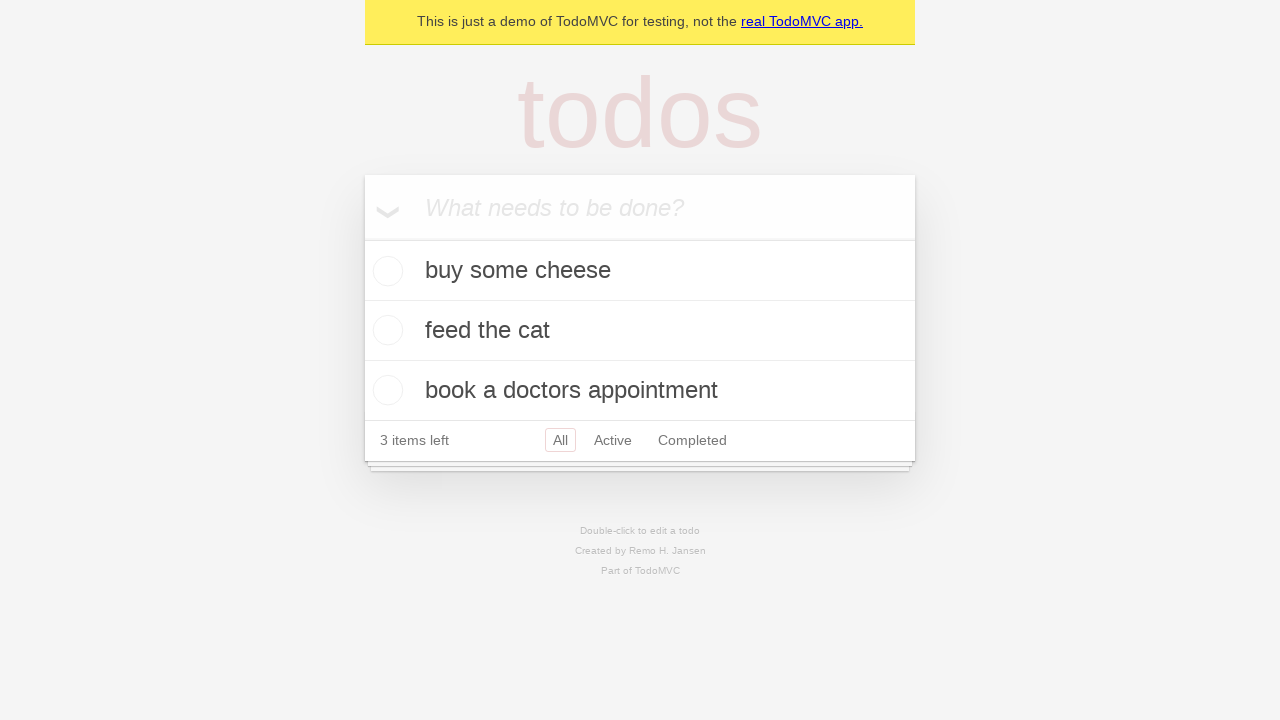

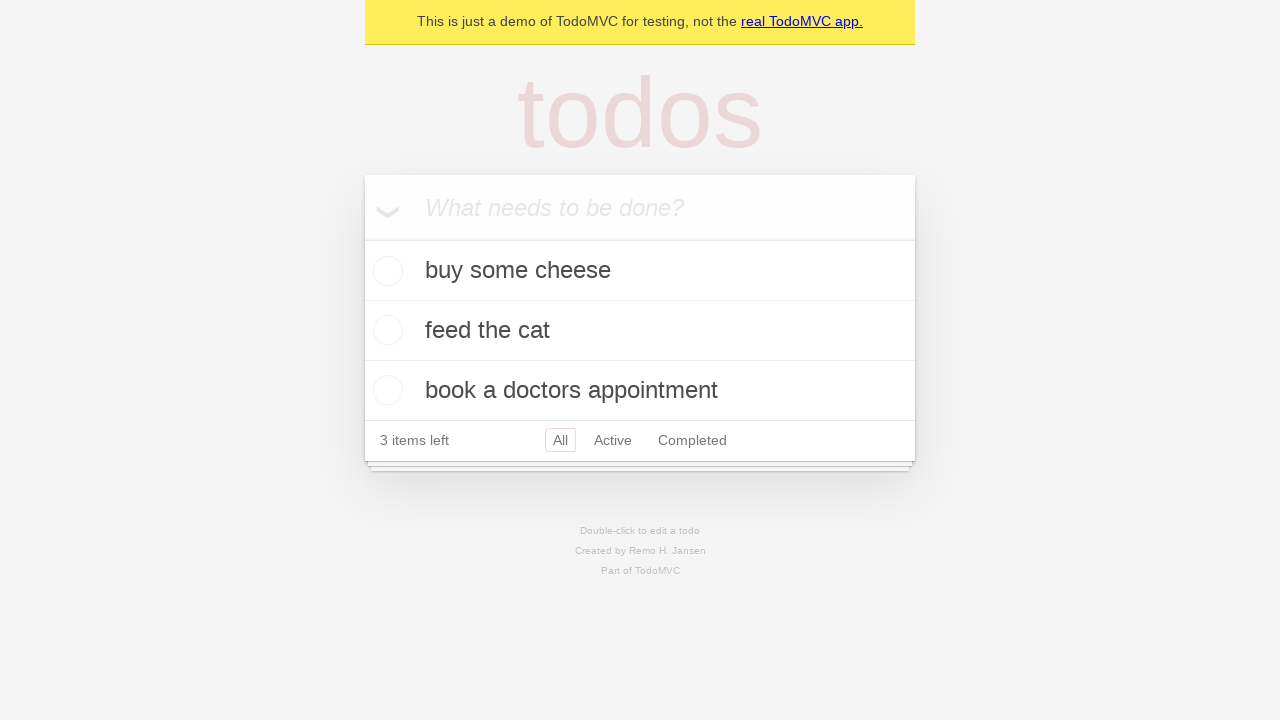